Clicks on the Top Rated link and verifies the page loads

Starting URL: https://www.99-bottles-of-beer.net/toplist.html

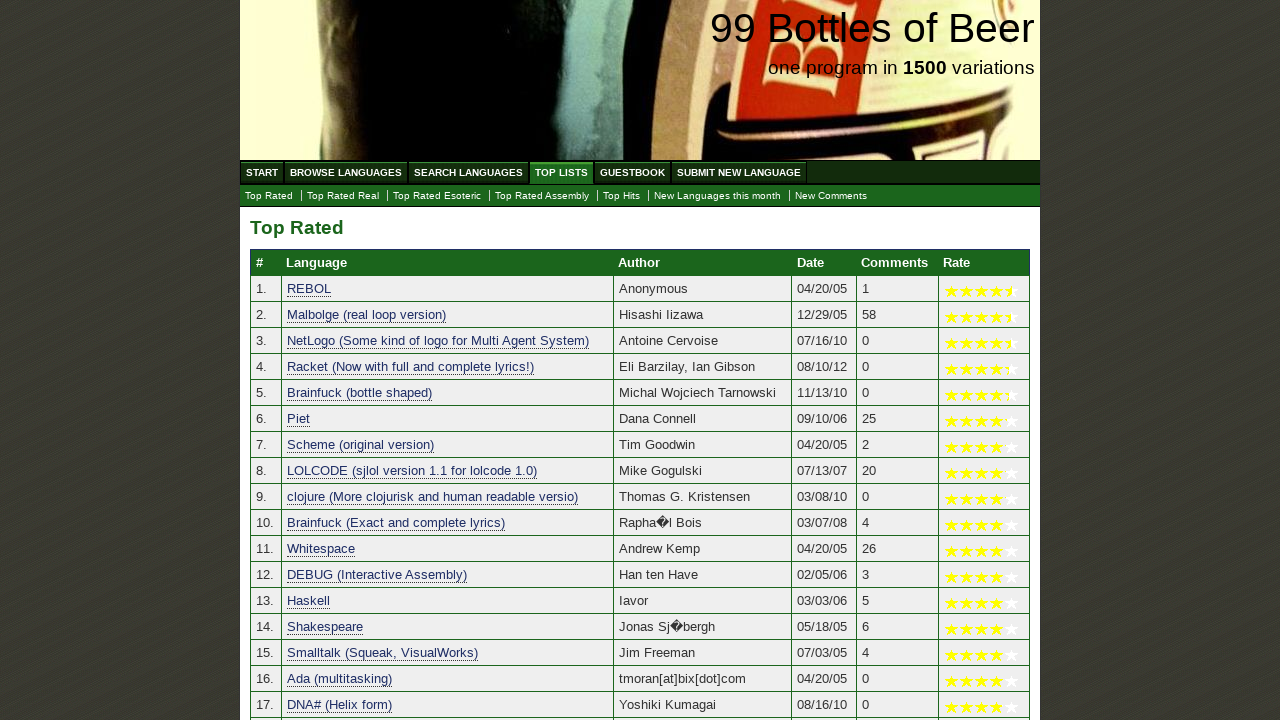

Clicked on Top Rated link at (269, 196) on xpath=//a[@href='./toplist.html']
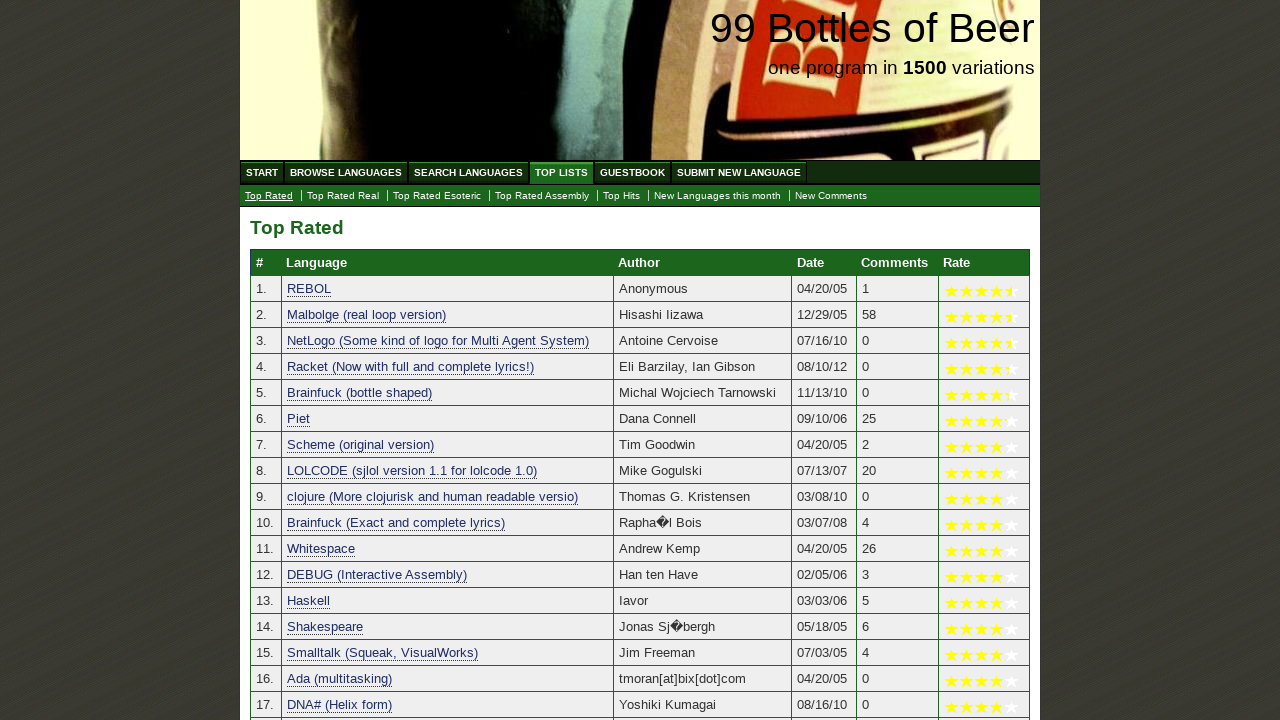

Top Rated page loaded and main heading appeared
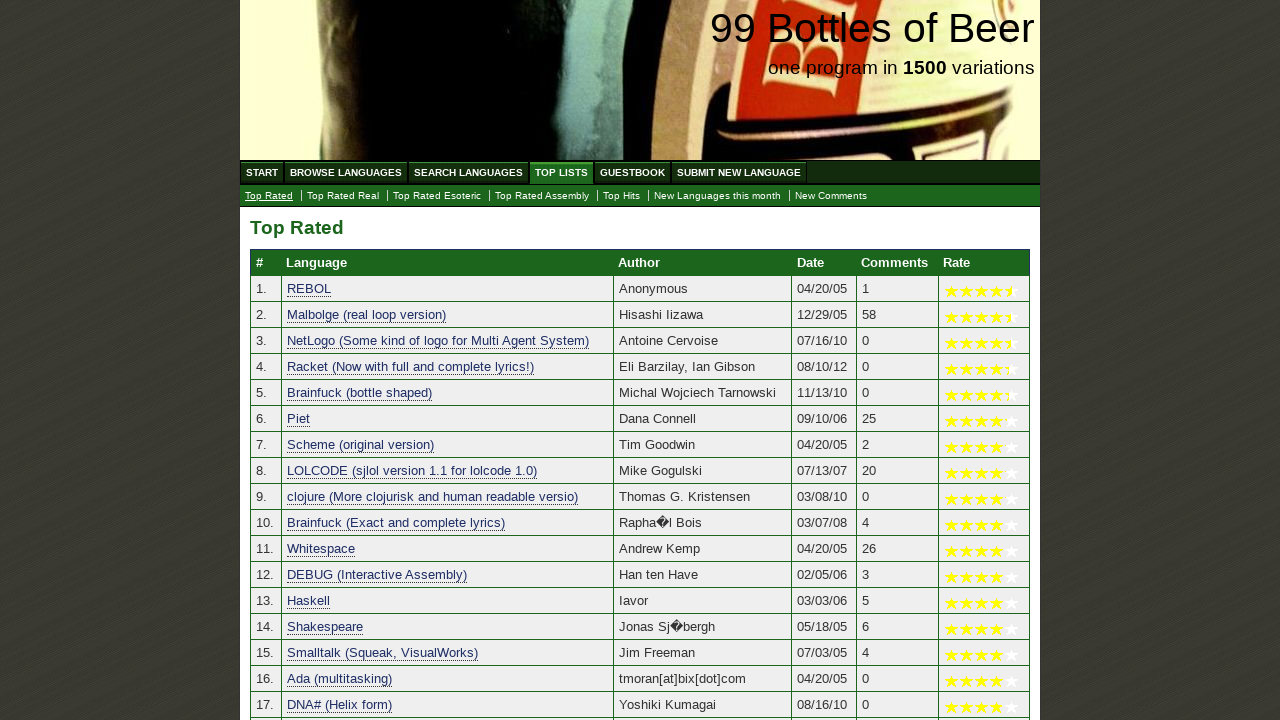

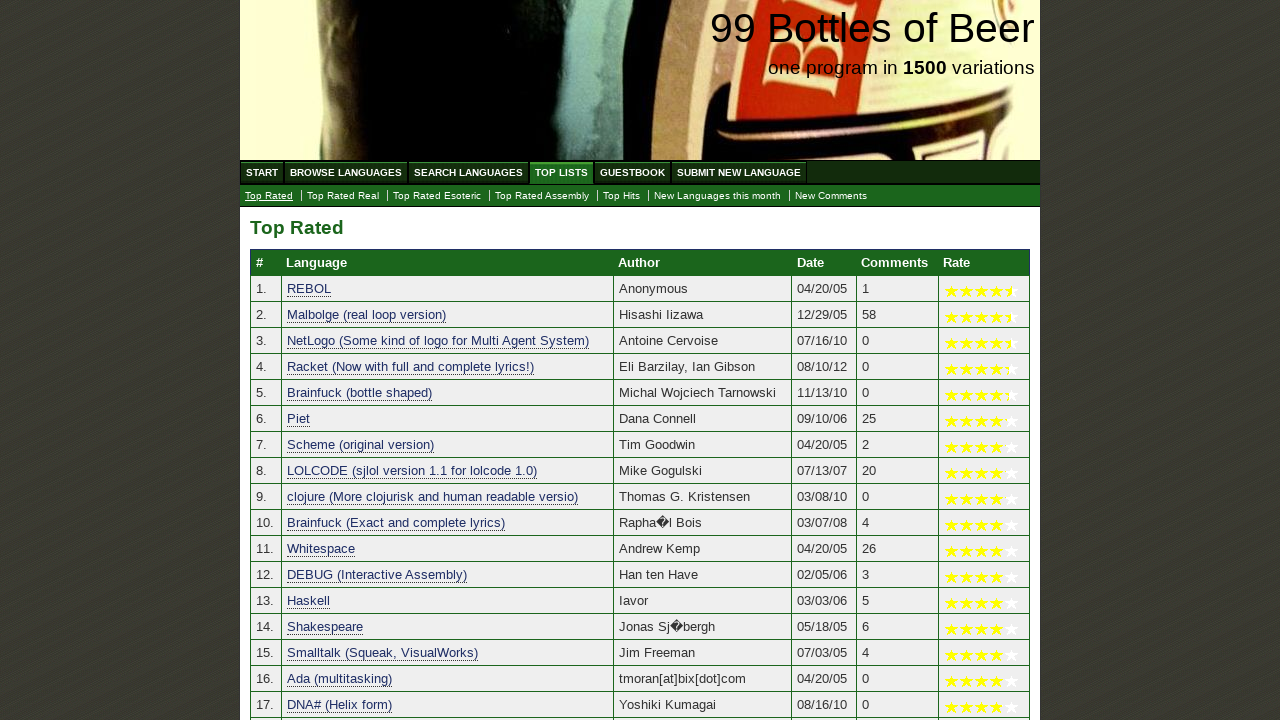